Tests browser navigation commands by navigating to a page, then performing back, forward, and refresh operations to verify navigation functionality.

Starting URL: https://opensource-demo.orangehrmlive.com/

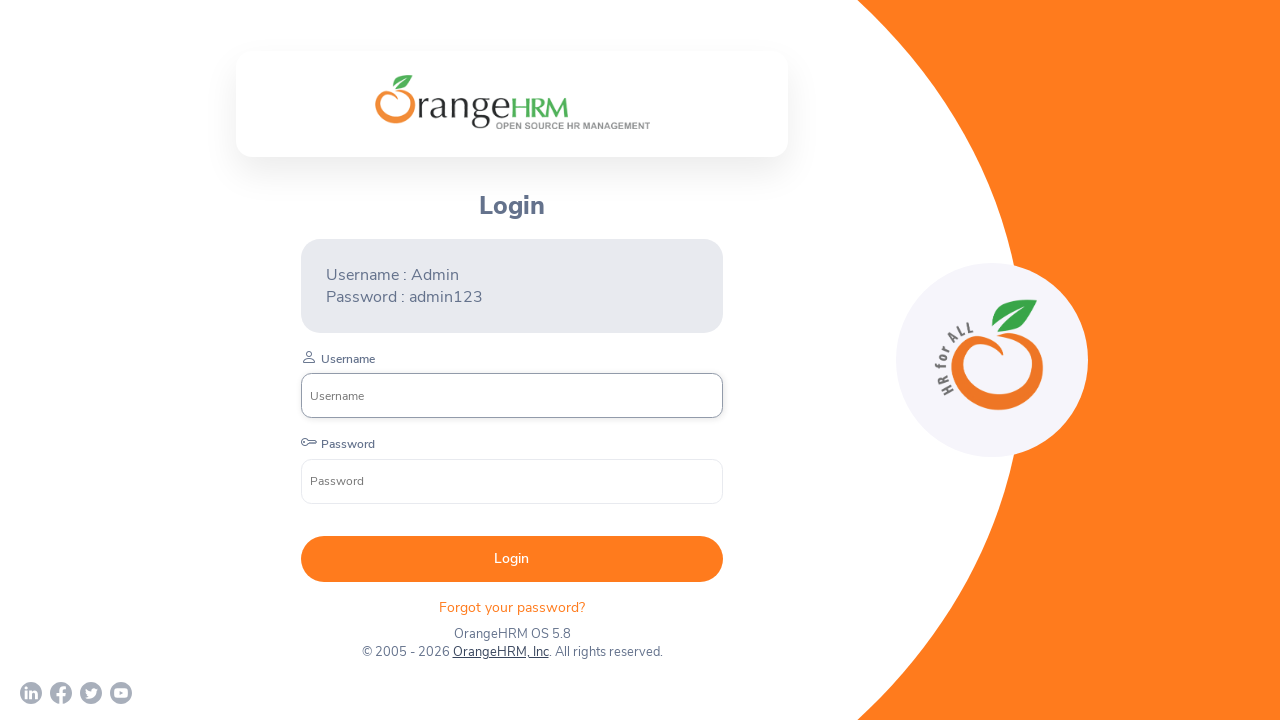

Waited for initial page to load (domcontentloaded)
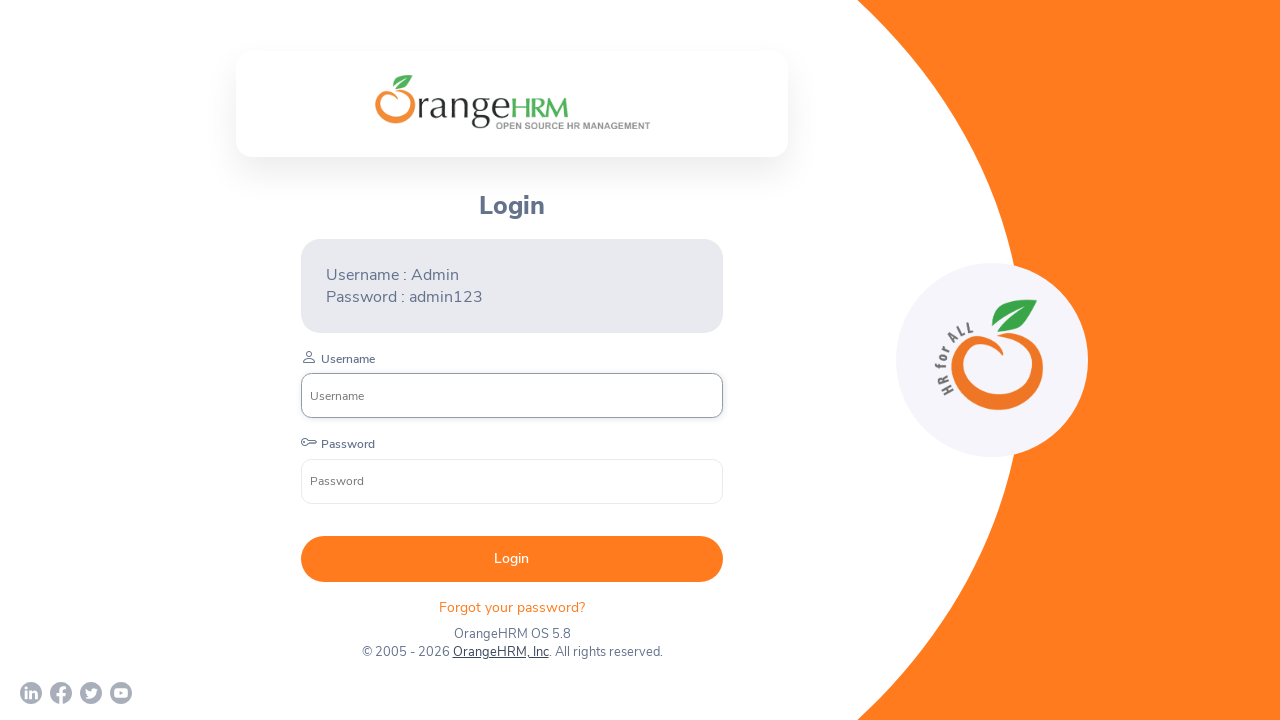

Navigated back in browser history
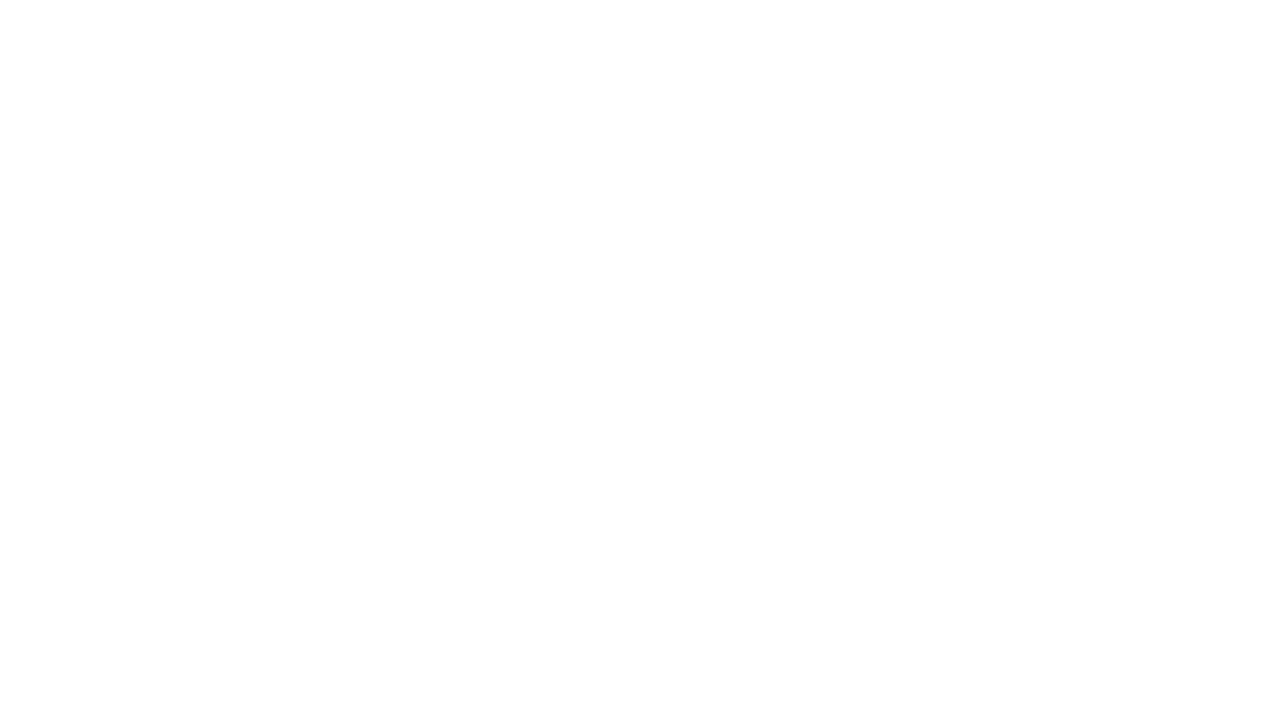

Navigated forward in browser history
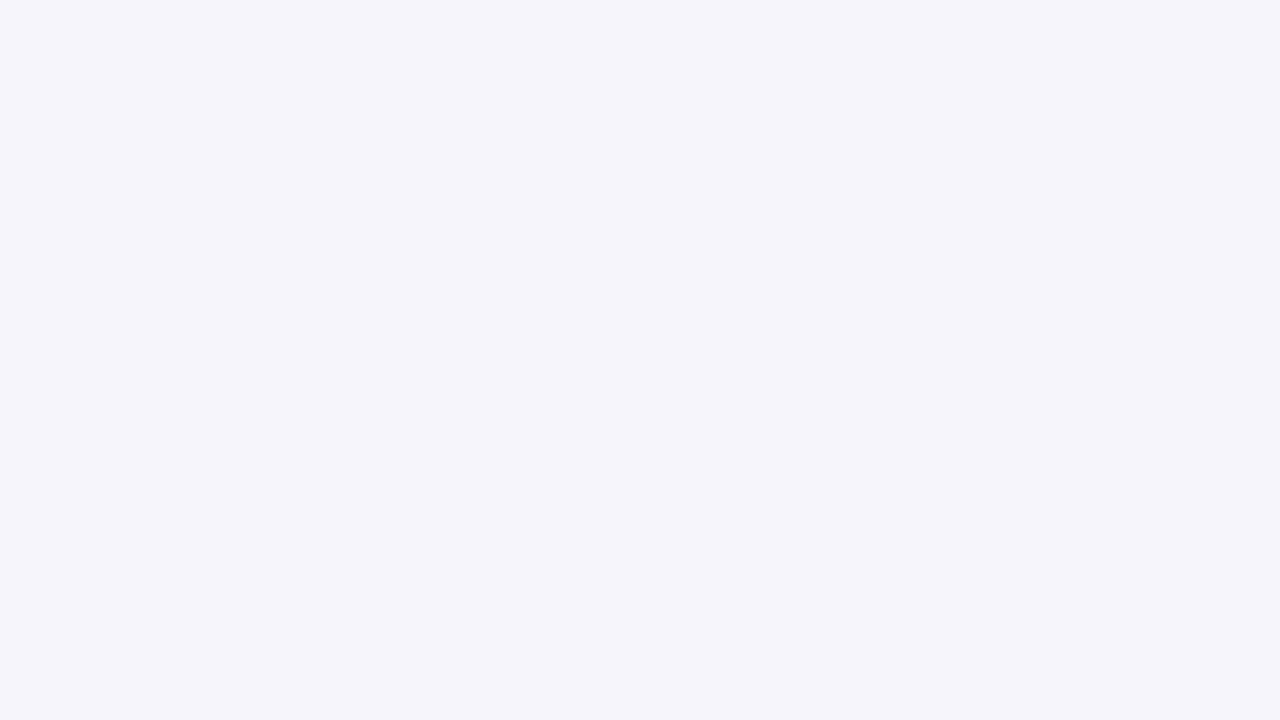

Waited for page to load after forward navigation (domcontentloaded)
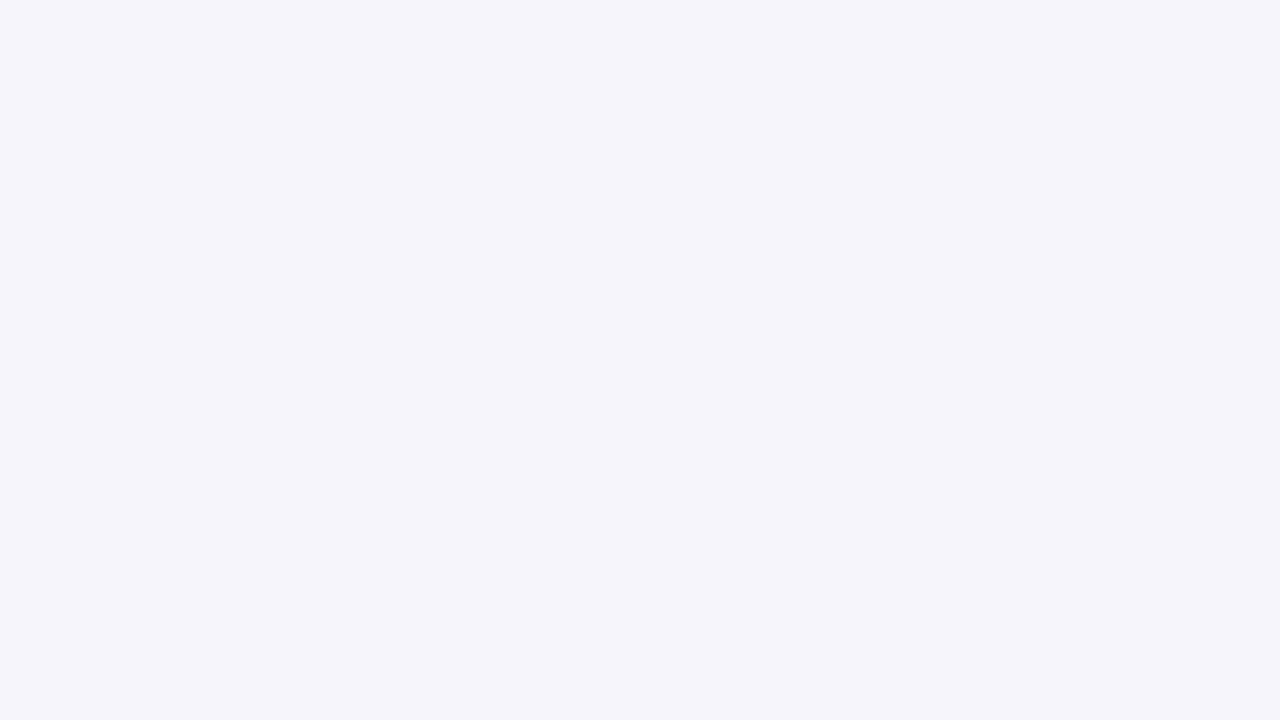

Refreshed the current page
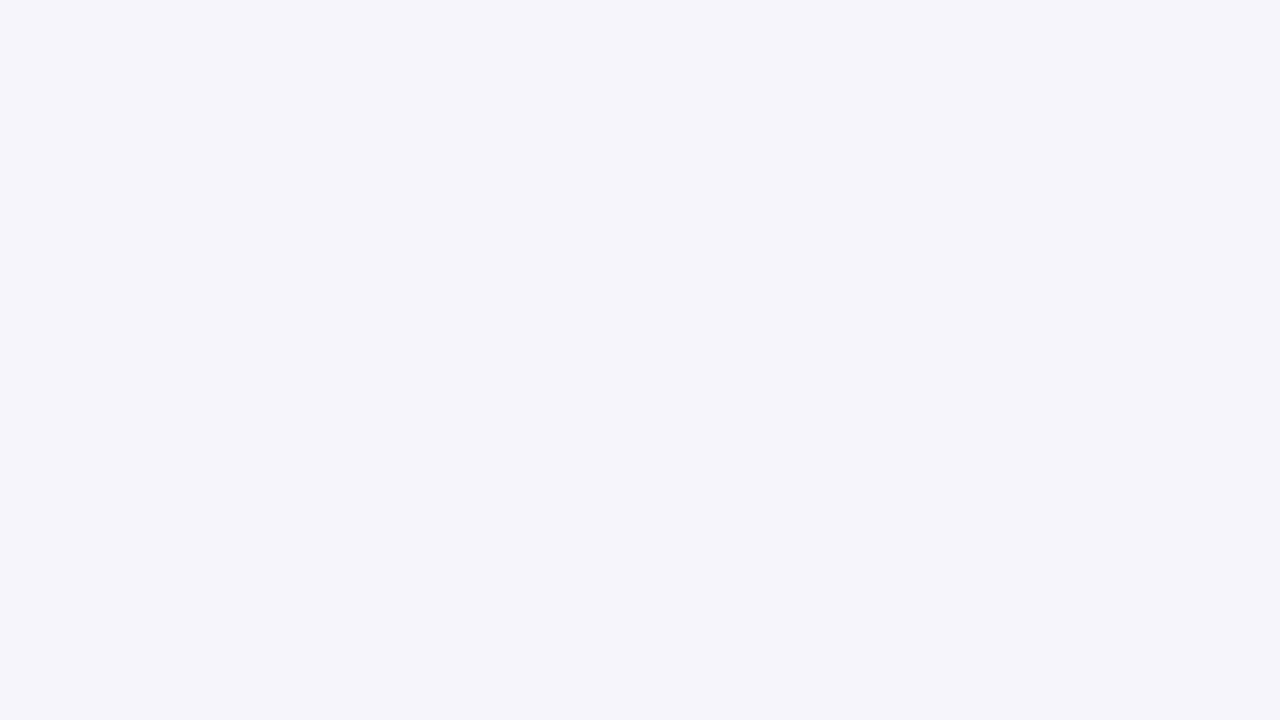

Waited for page to load after refresh (domcontentloaded)
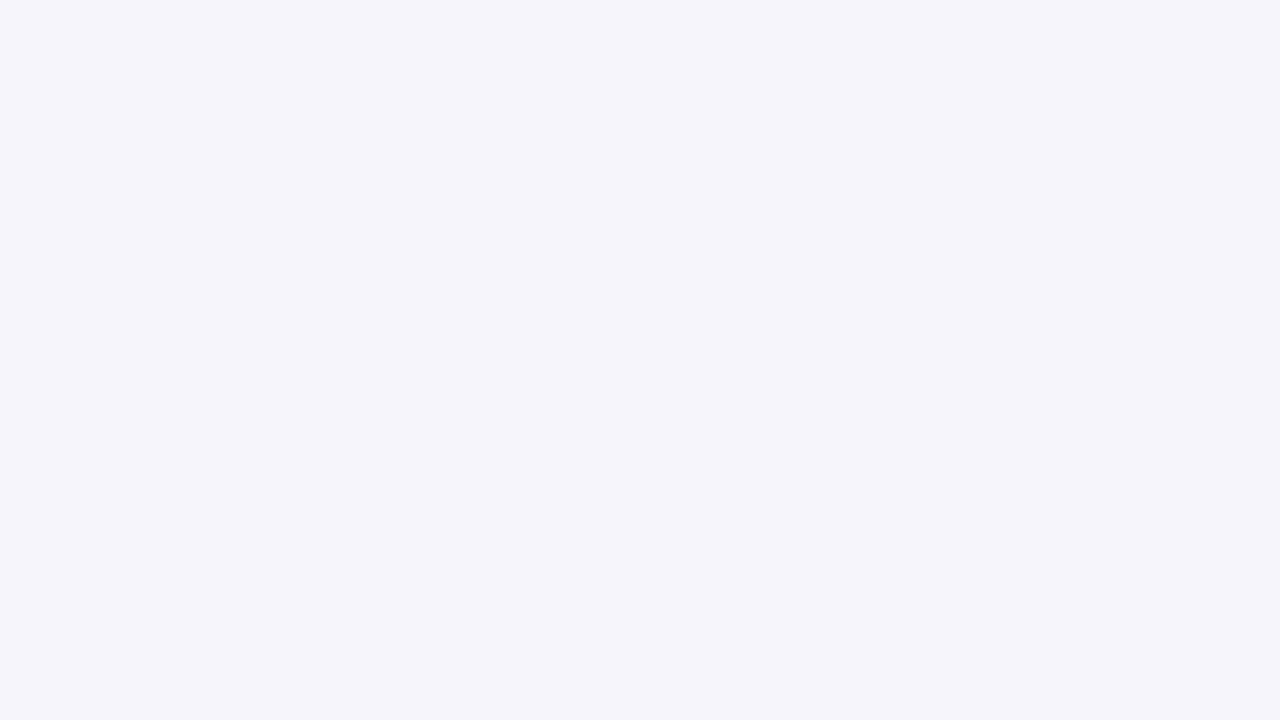

Retrieved current URL: https://opensource-demo.orangehrmlive.com/web/index.php/auth/login
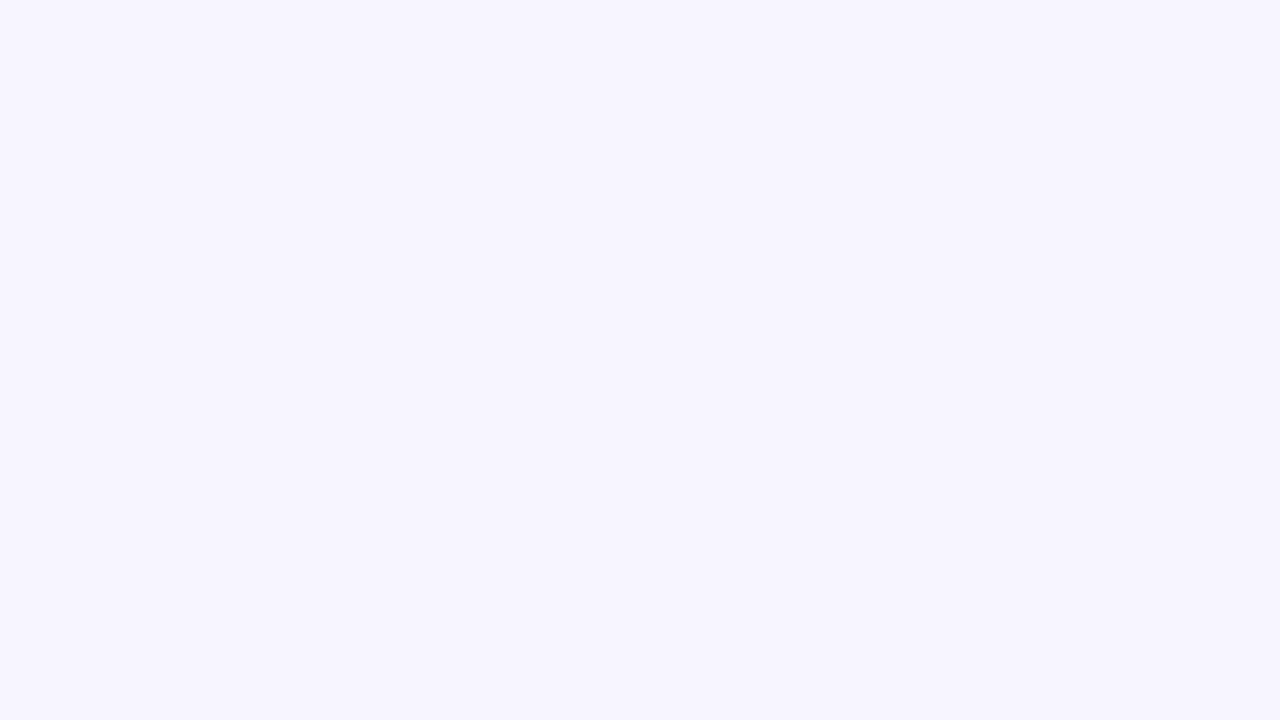

Retrieved page title: OrangeHRM
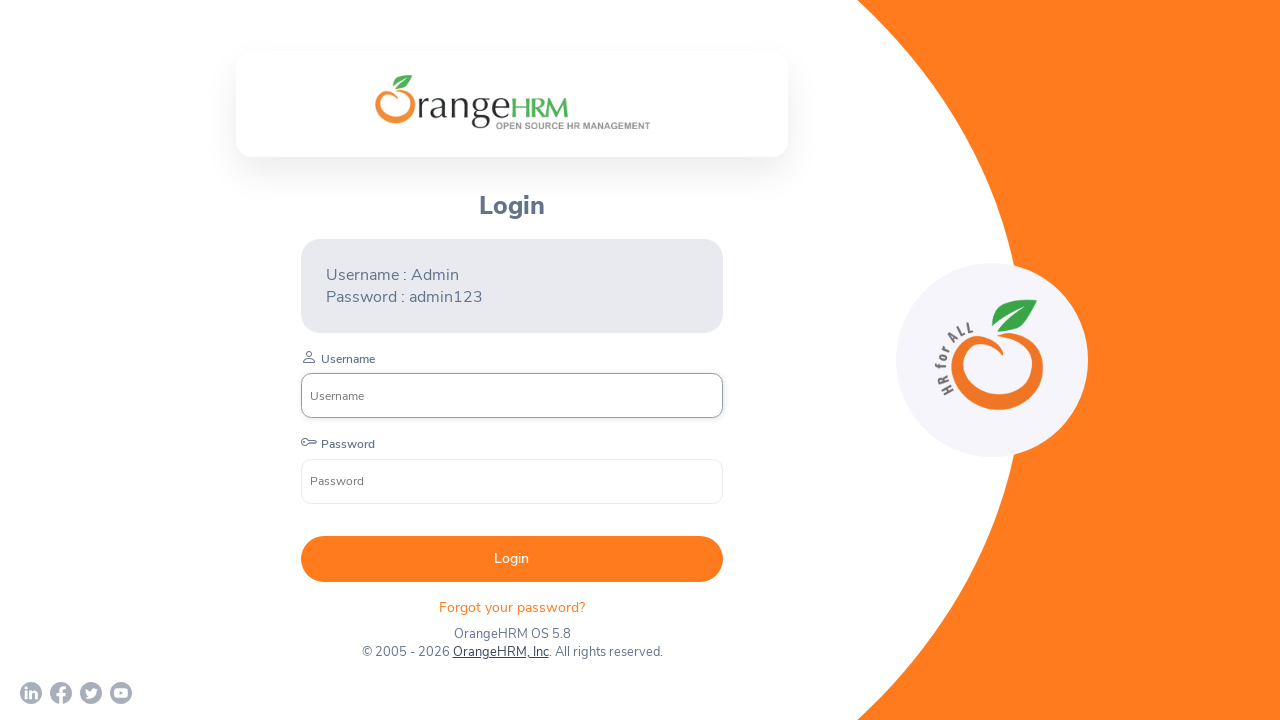

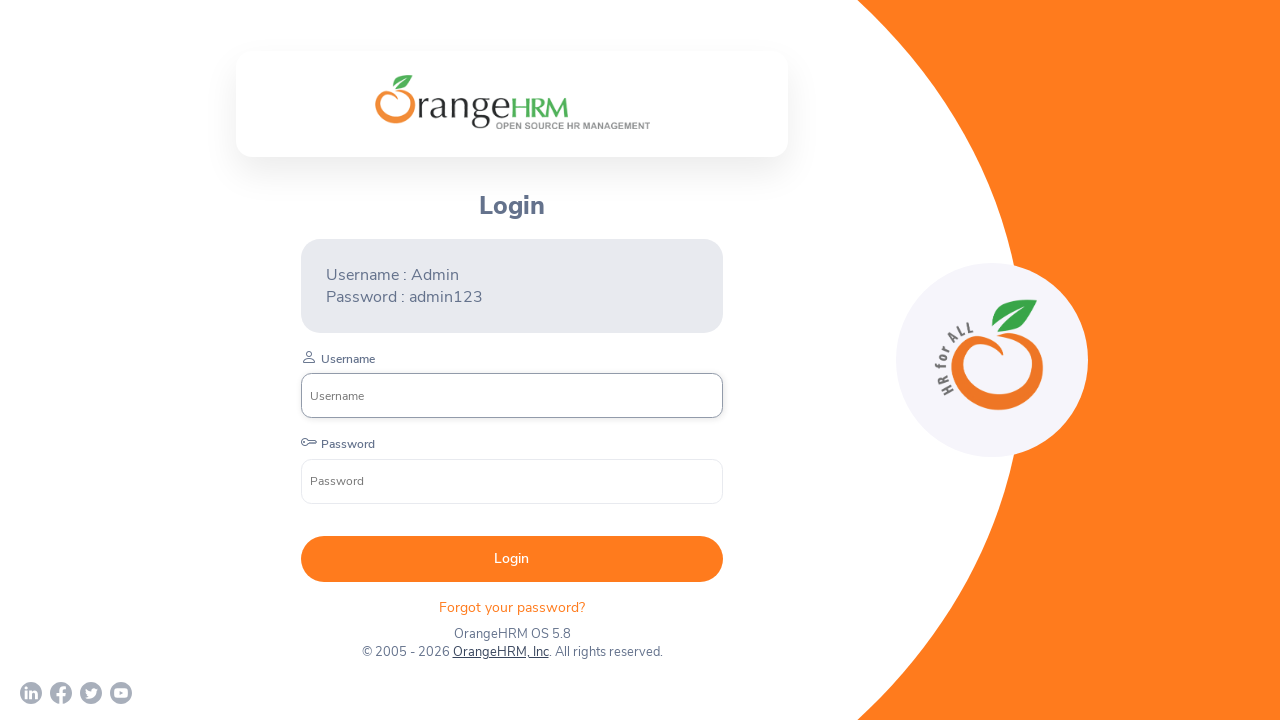